Tests navigation to the Broken Images page on the-internet.herokuapp.com and verifies that image elements are present on the page

Starting URL: https://the-internet.herokuapp.com/

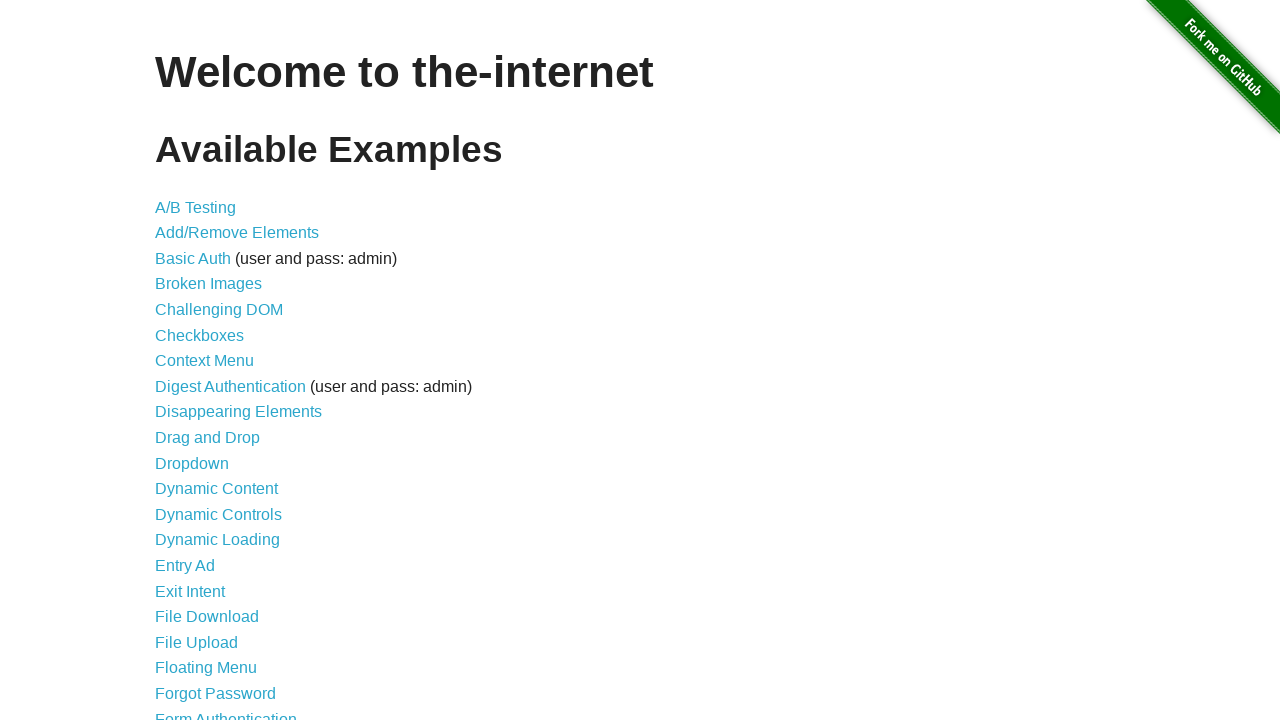

Clicked on the 'Broken Images' link at (208, 284) on text=Broken Images
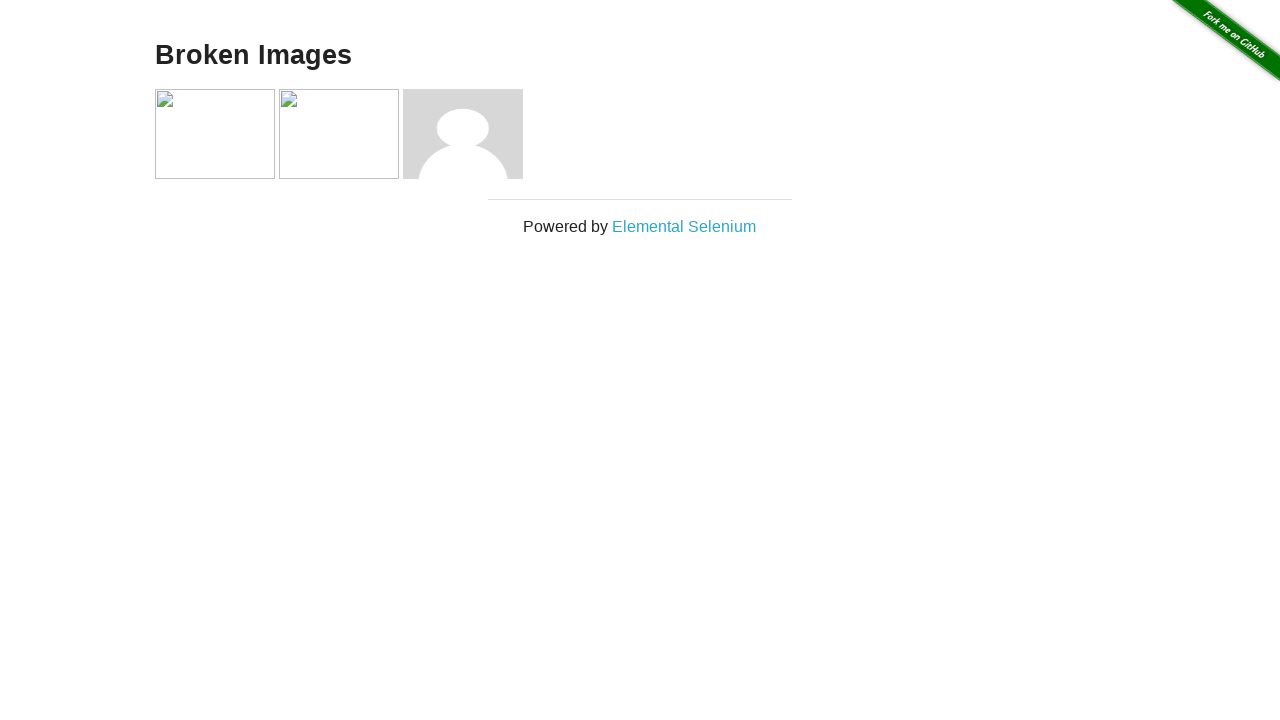

Verified that image elements are present on the Broken Images page
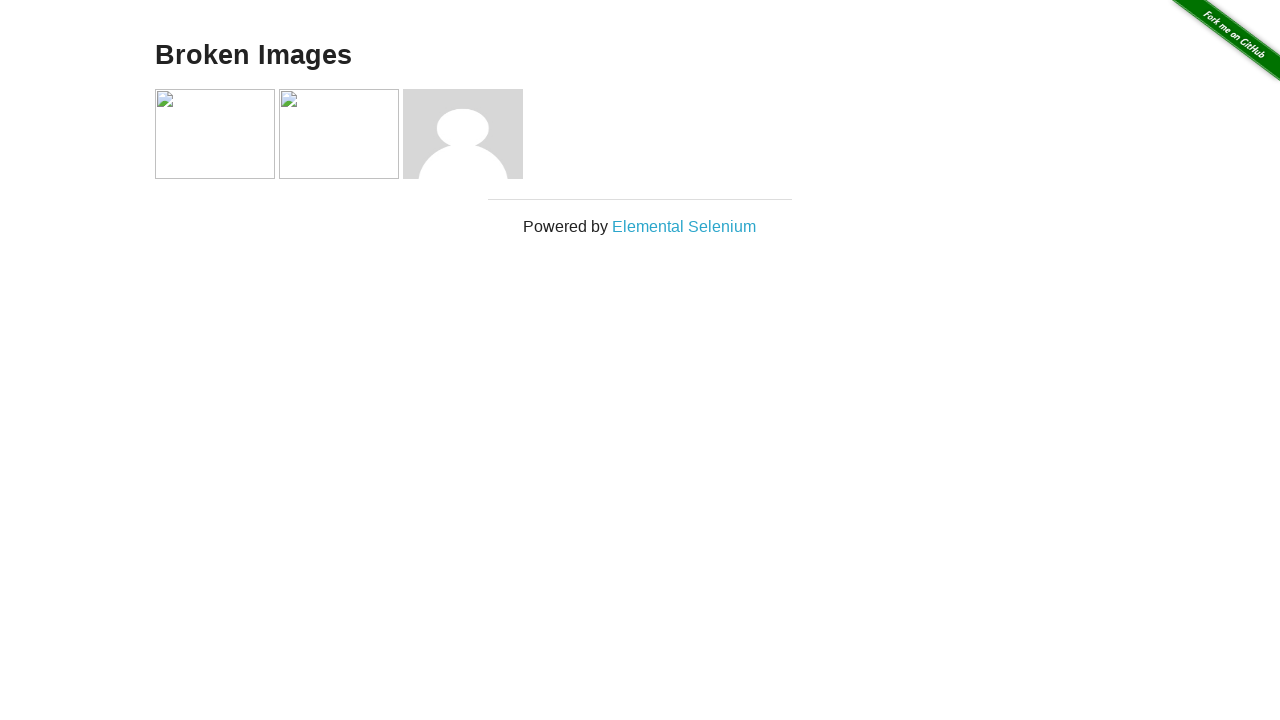

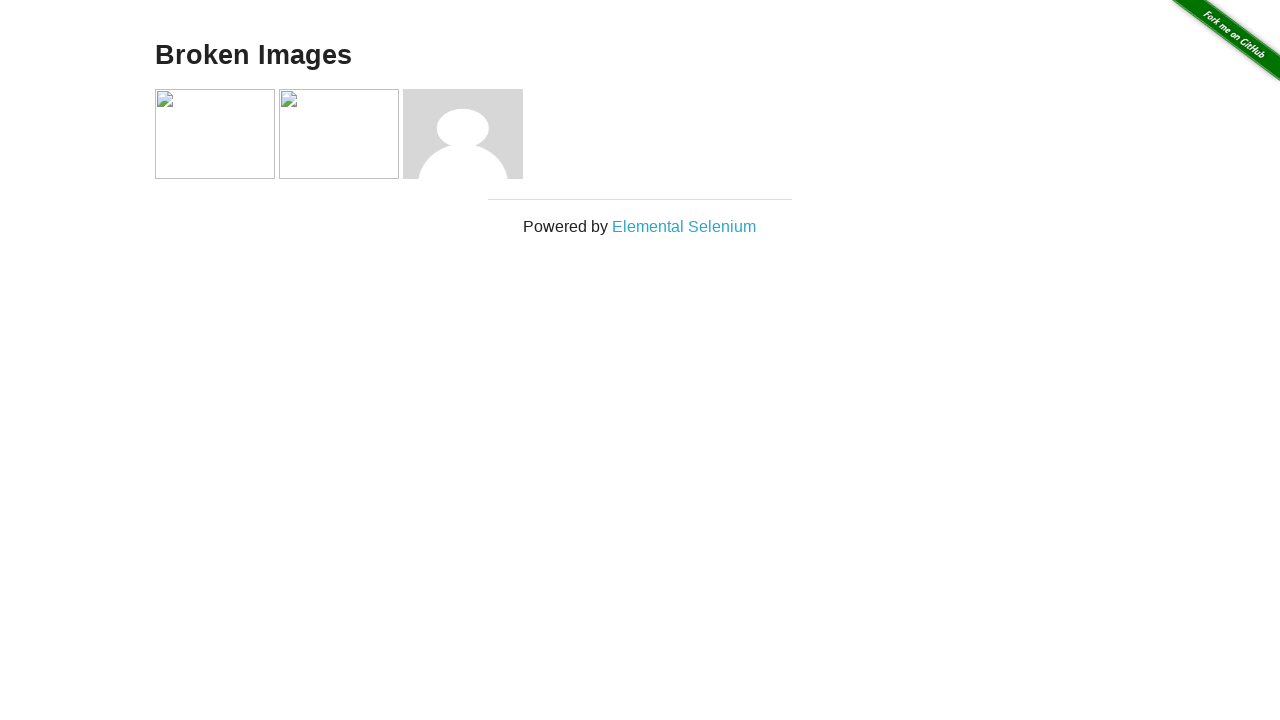